Tests window handling by opening a popup window, switching to it, closing it, then returning to the parent window and filling a form field

Starting URL: http://omayo.blogspot.com/

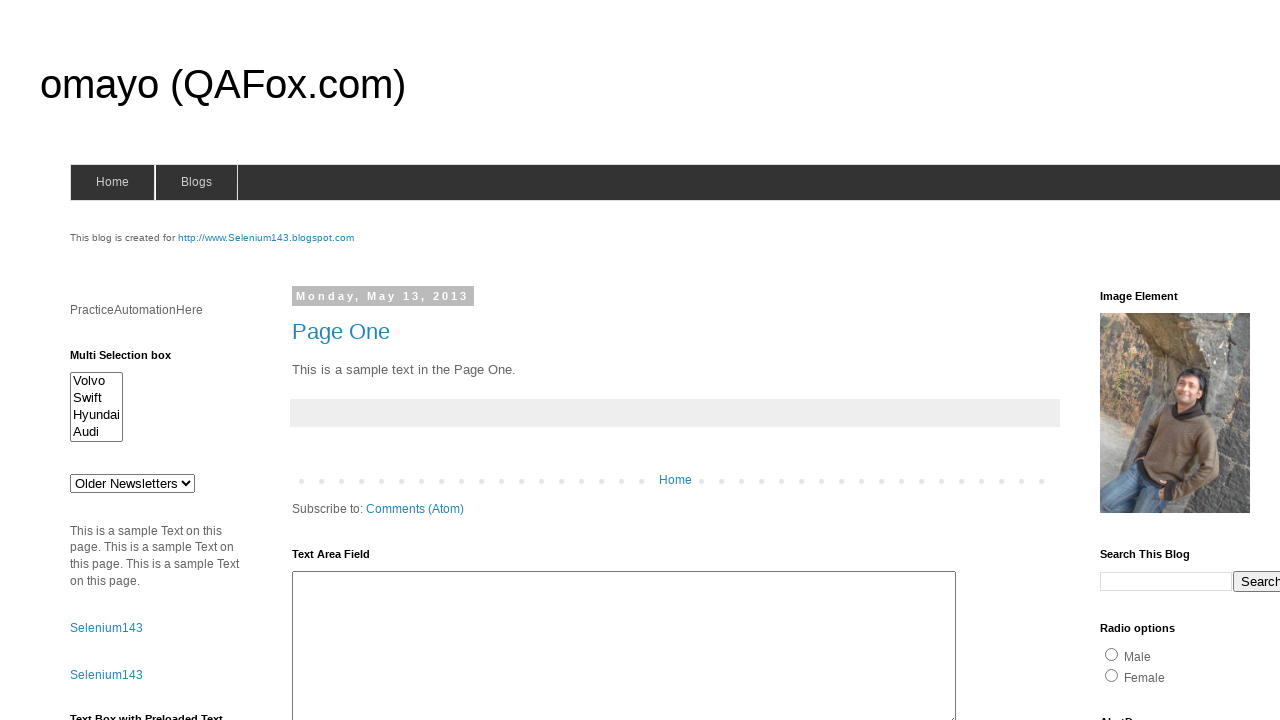

Clicked link to open popup window at (132, 360) on text=Open a popup window
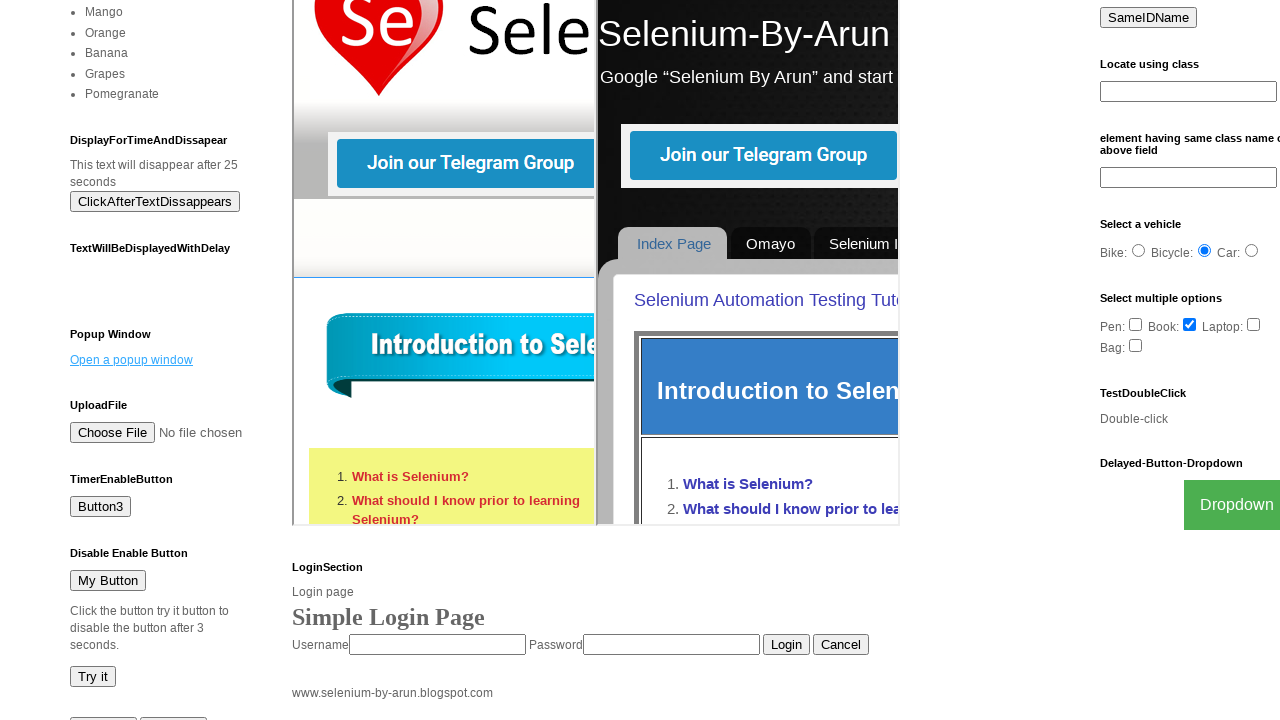

Obtained reference to new popup page
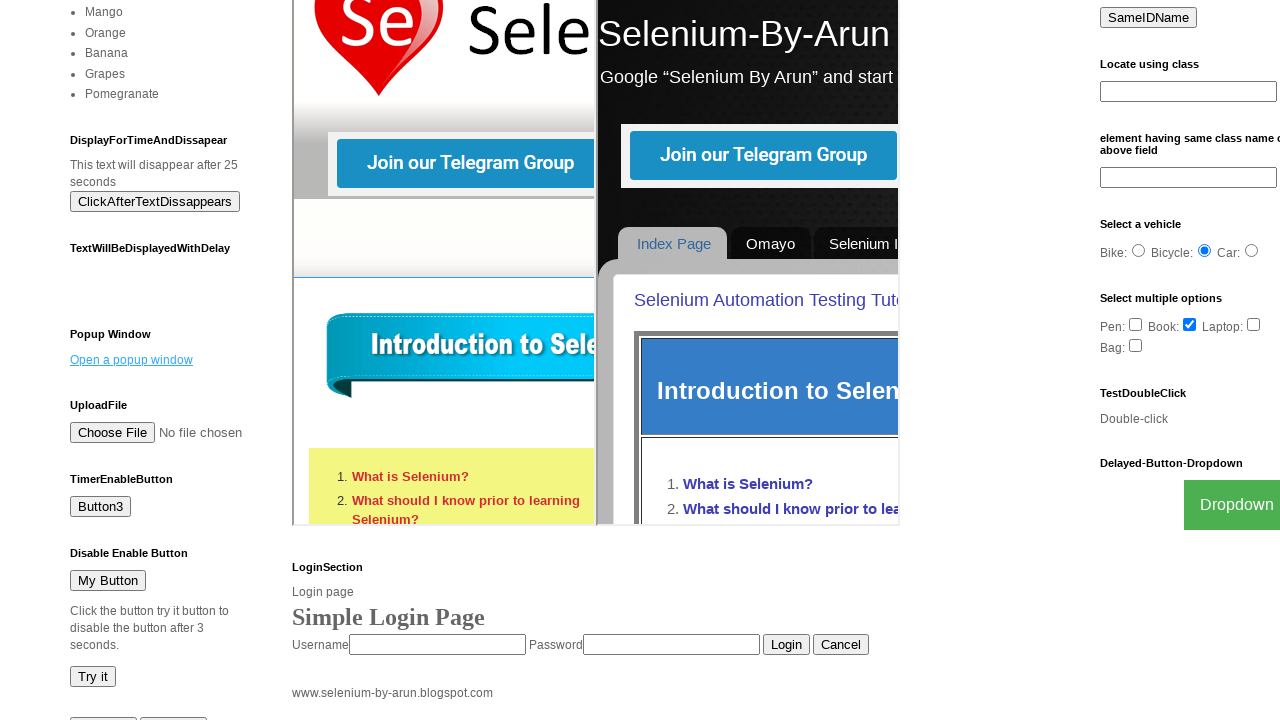

Popup page finished loading
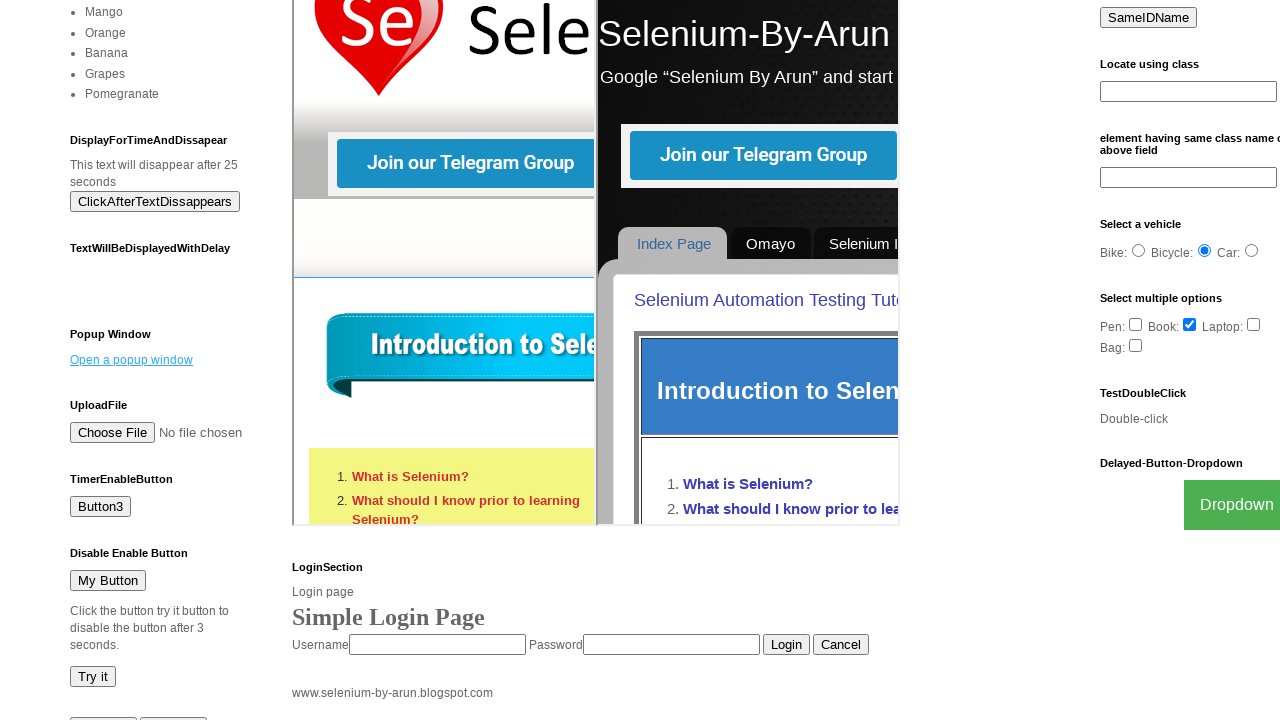

Filled search field with '123445' in parent window on input[name='q']
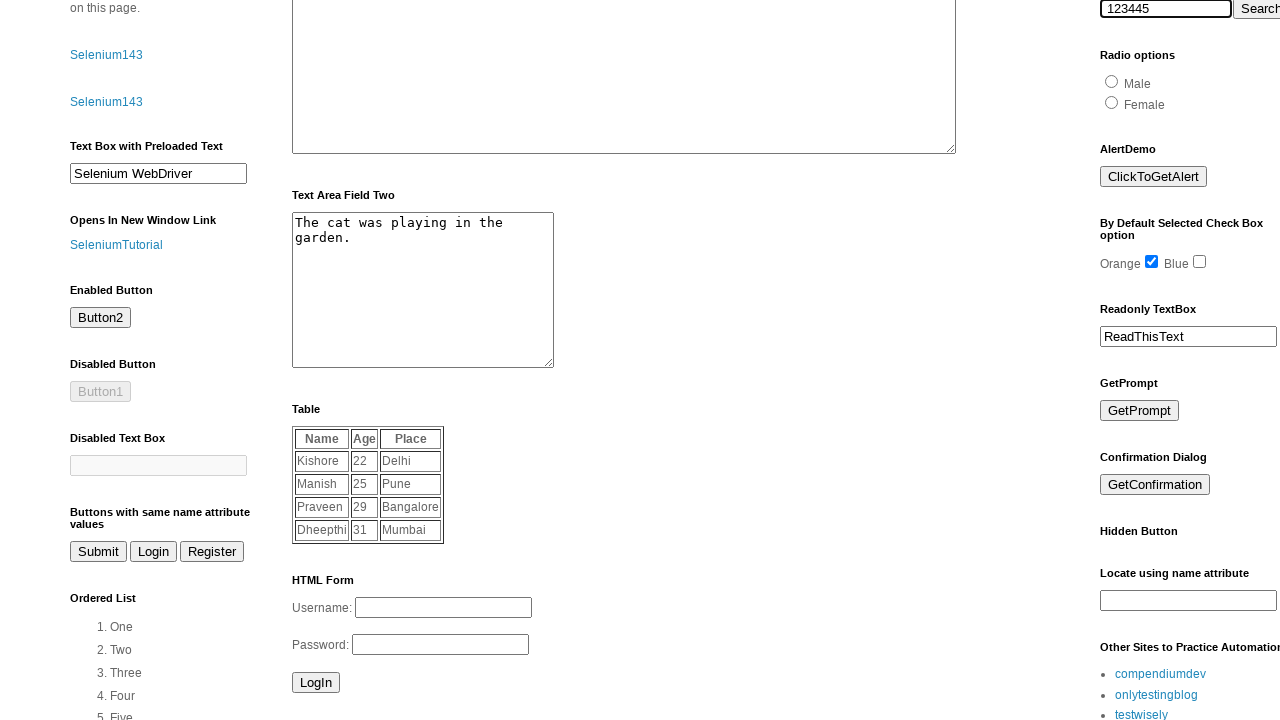

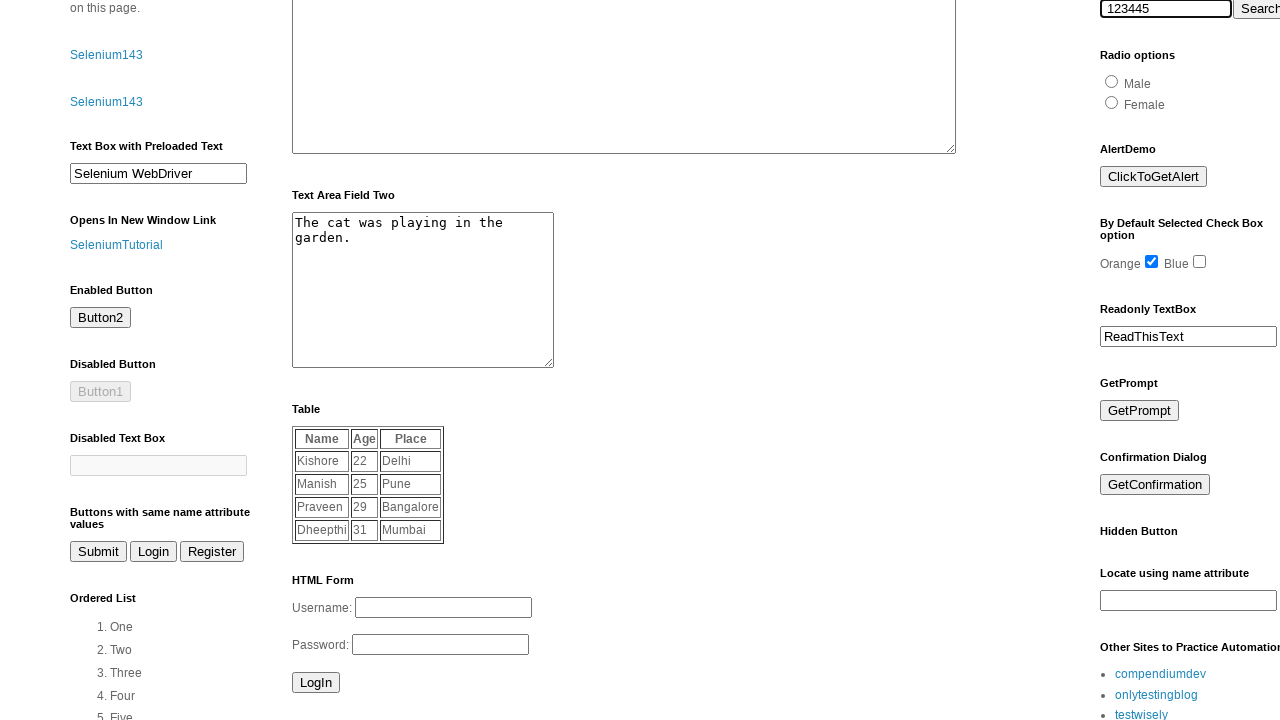